Clicks on the download link in the main menu navigation

Starting URL: https://www.redmine.org

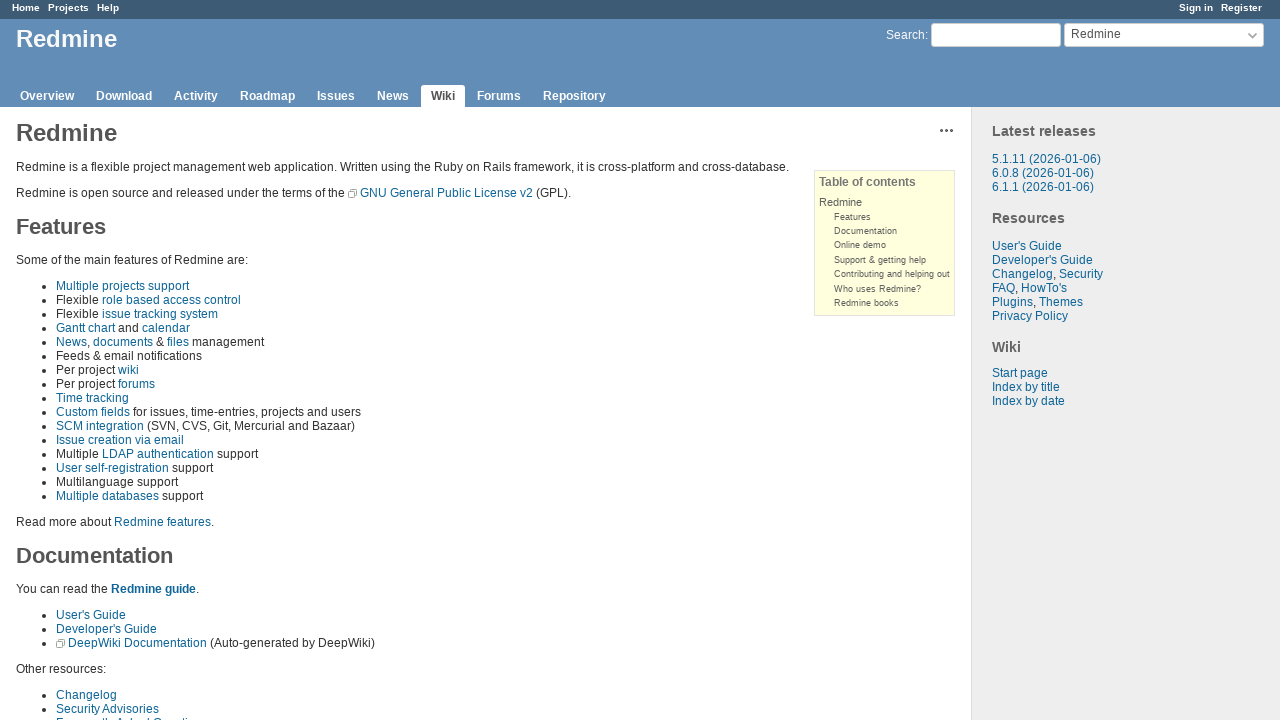

Navigated to https://www.redmine.org
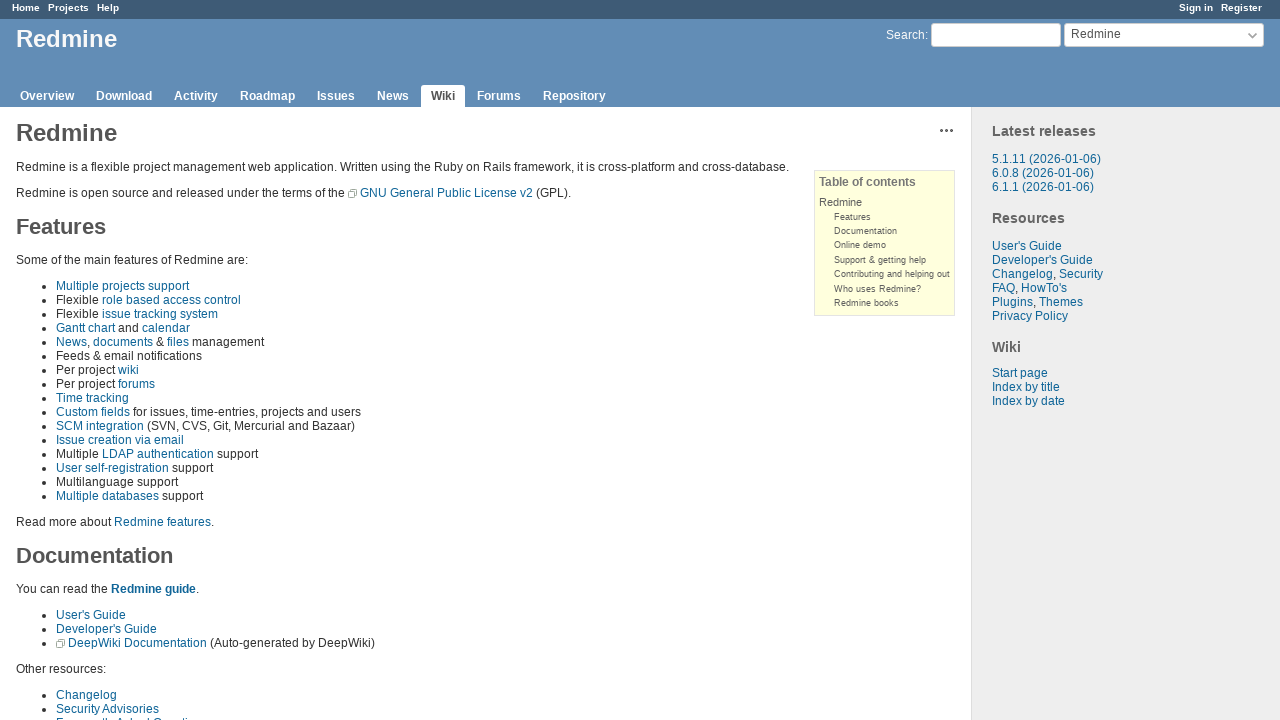

Clicked on the download link in the main menu navigation at (124, 96) on xpath=//*[@id="main-menu"]/ul/li[2]/a
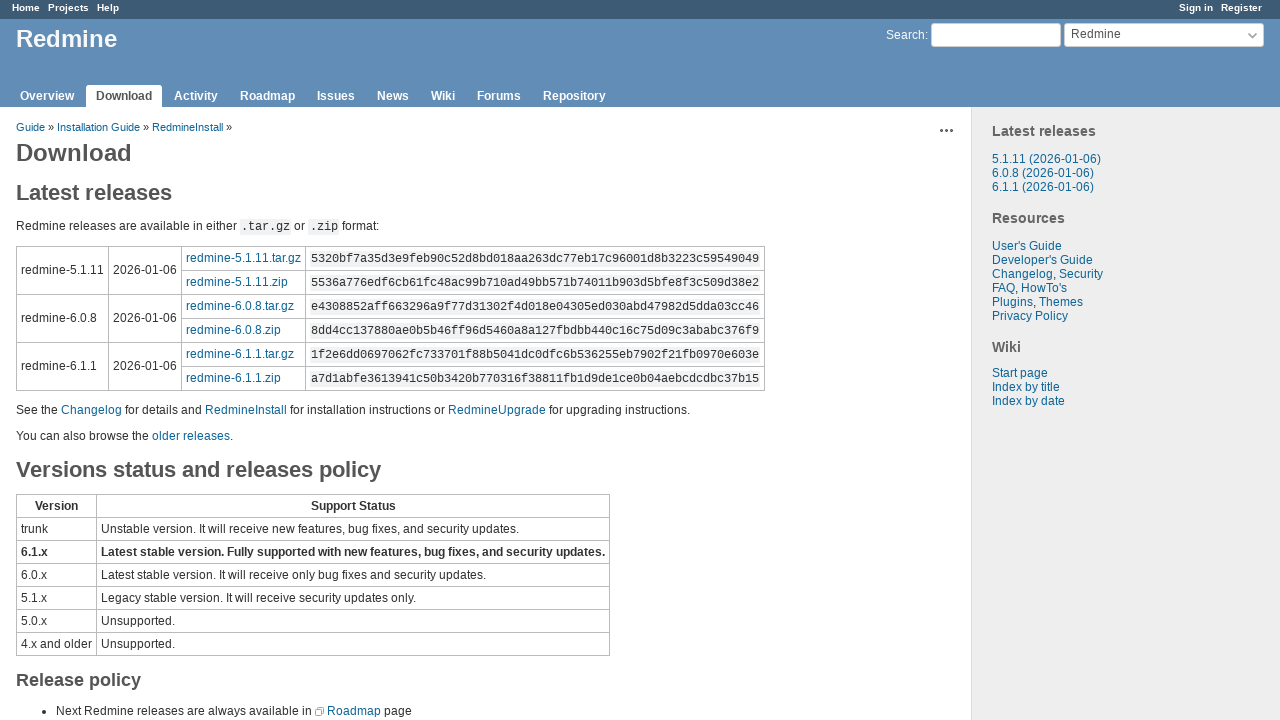

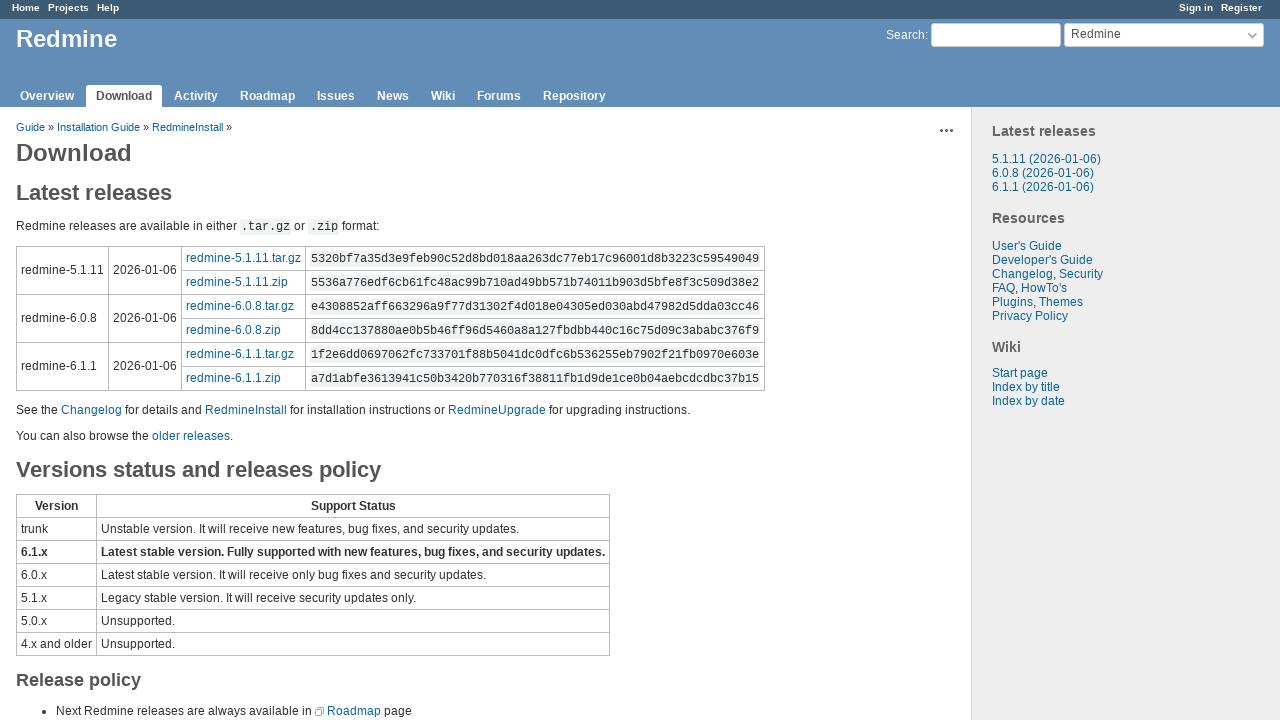